Tests dynamic loading functionality where an element is rendered after a loading bar completes, clicks a start button, waits for content to appear, and verifies the displayed text

Starting URL: http://the-internet.herokuapp.com/dynamic_loading/2

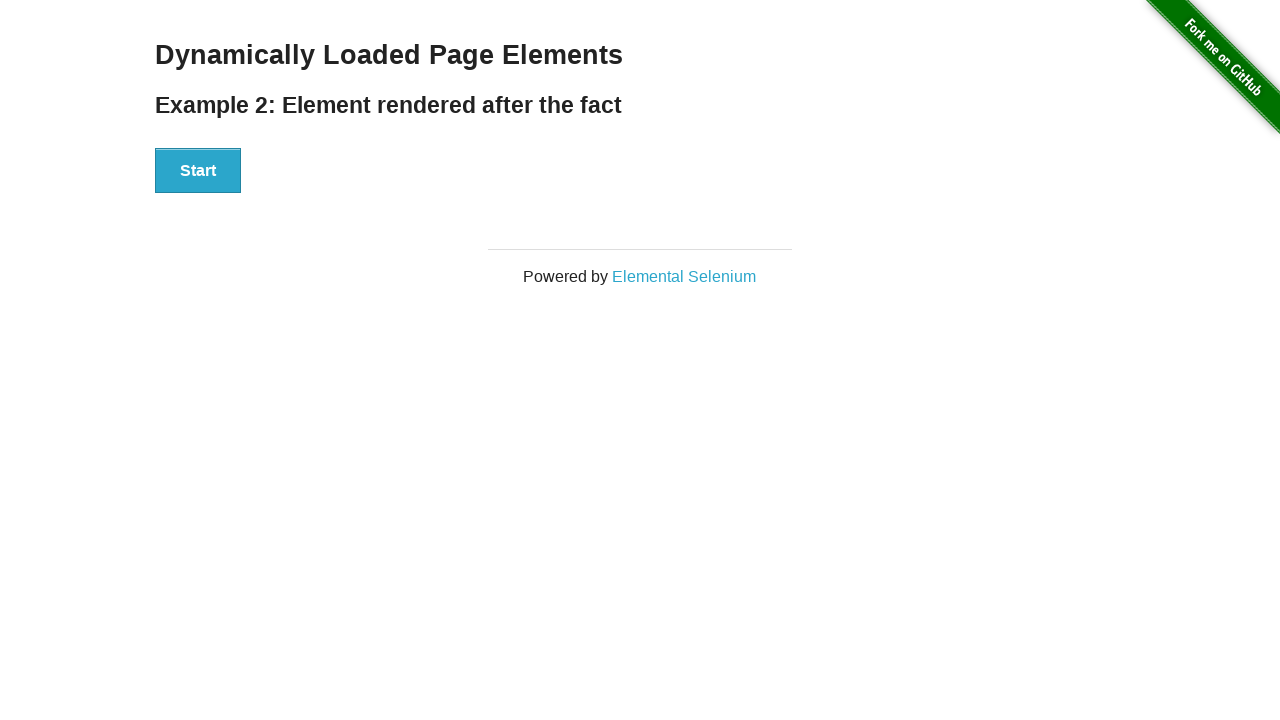

Clicked the Start button to initiate dynamic loading at (198, 171) on #start button
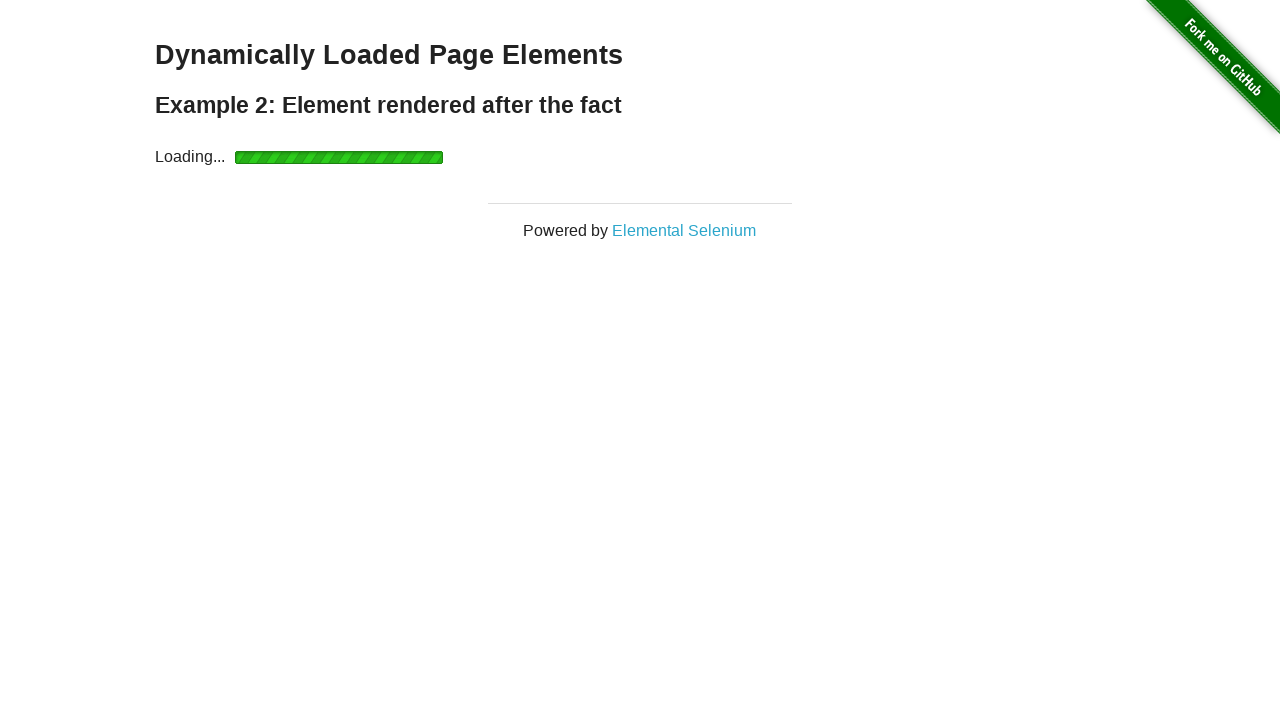

Waited for finish element to appear after loading completed
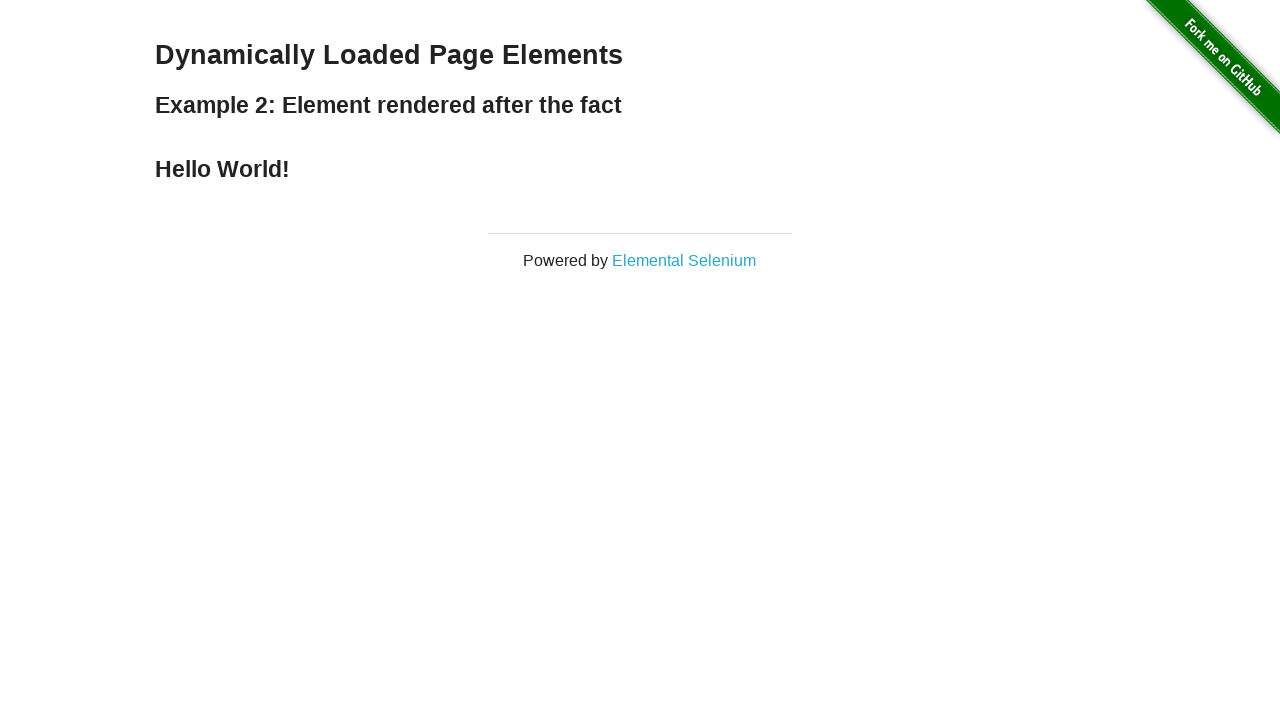

Verified that the finish element displays 'Hello World!' text
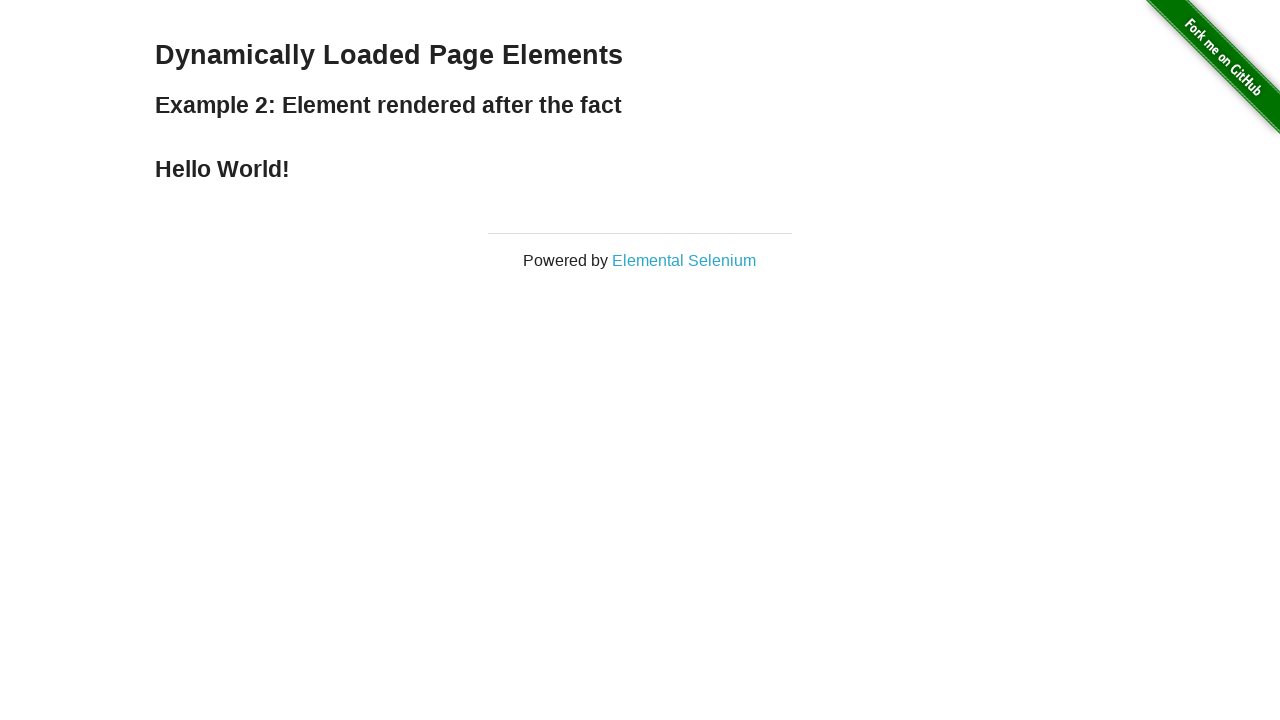

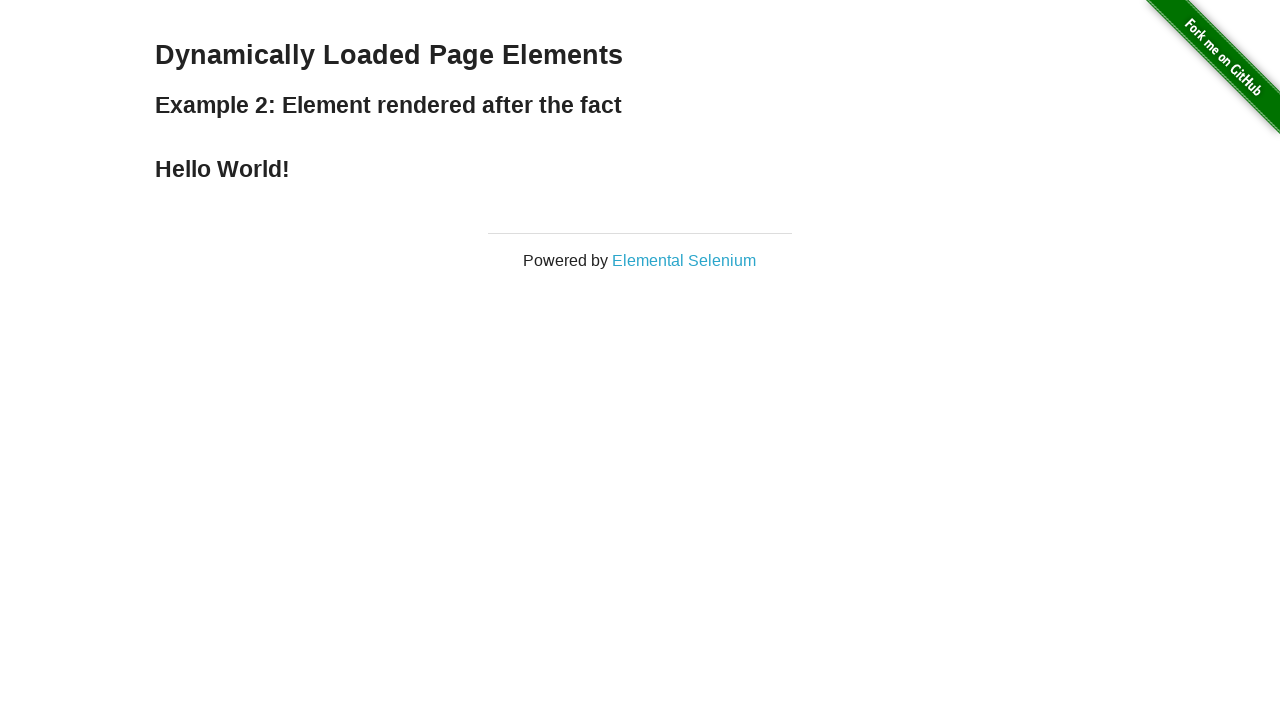